Tests closing an entry advertisement modal by clicking the close button on a test page that displays a modal popup on load.

Starting URL: http://the-internet.herokuapp.com/entry_ad

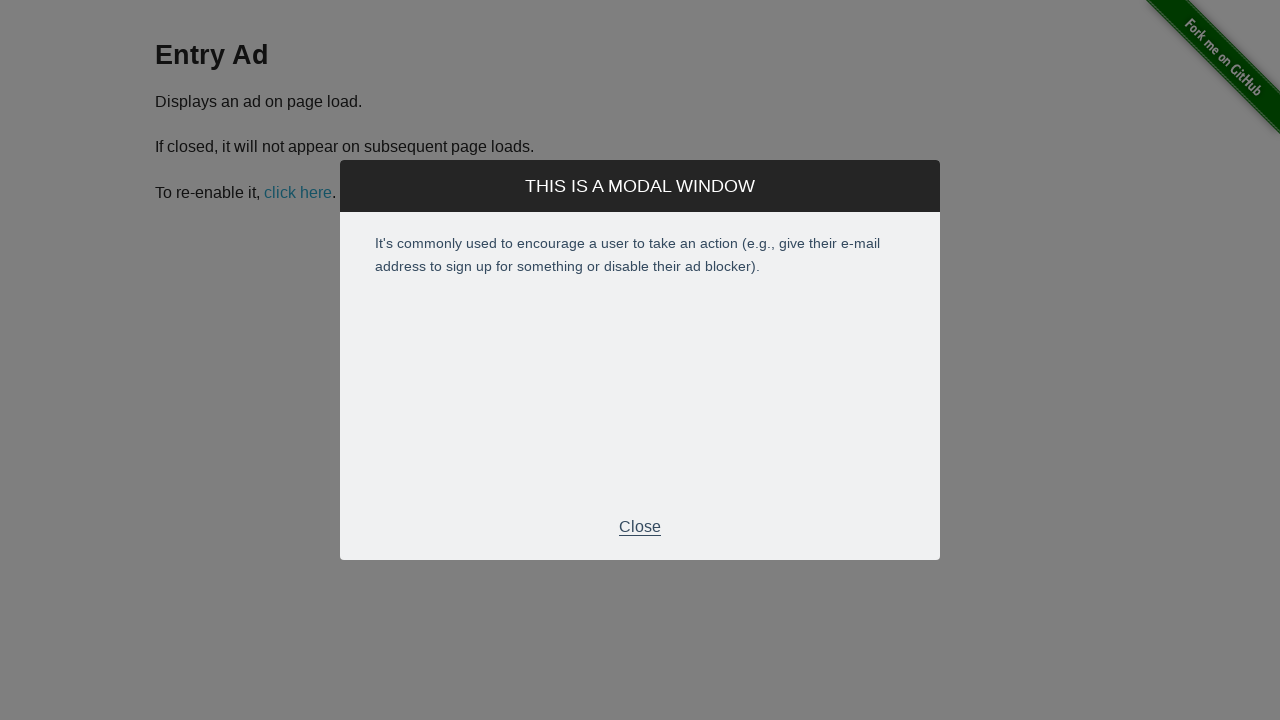

Entry ad modal appeared on page load
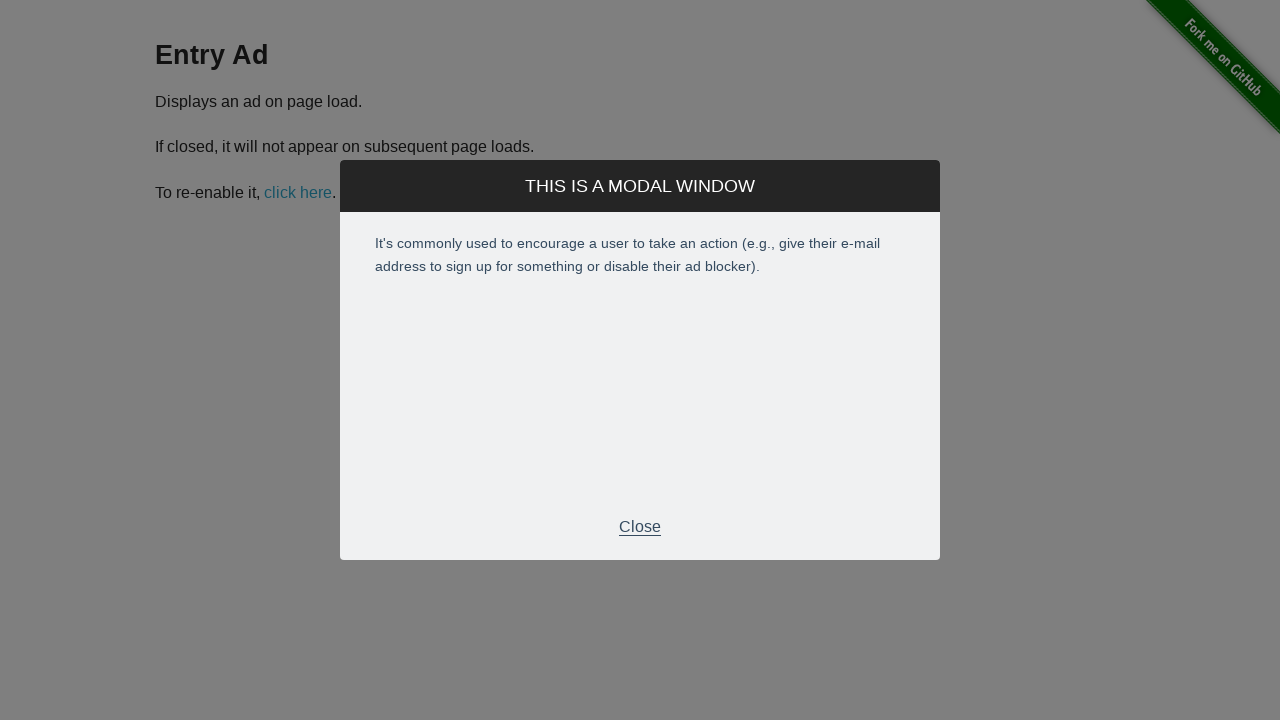

Clicked close button to dismiss entry ad modal at (640, 527) on .modal-footer p
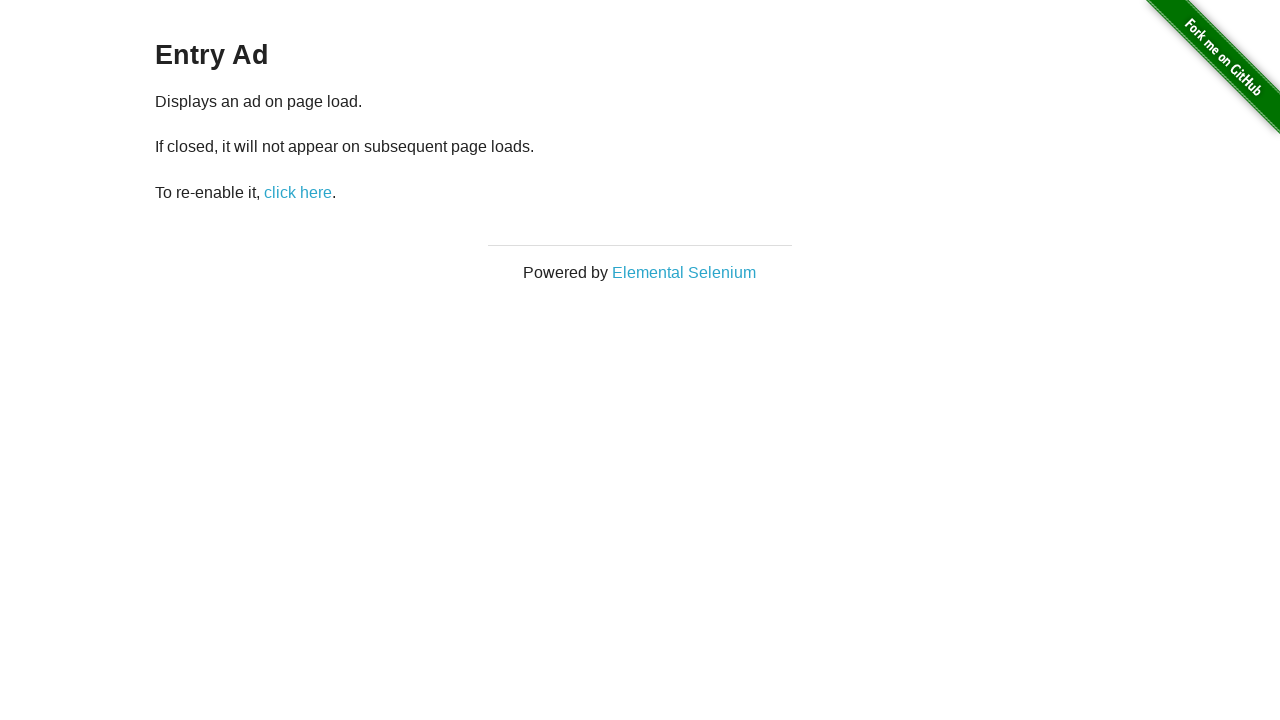

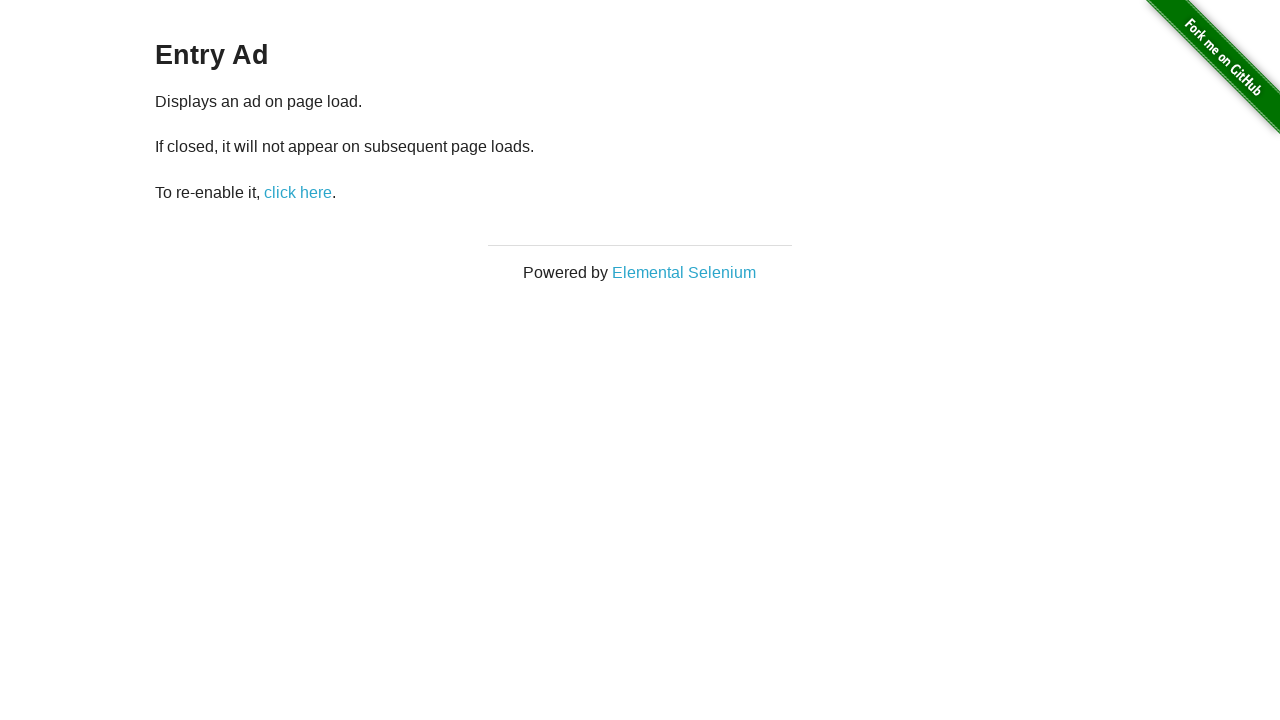